Solves a mathematical captcha by calculating a formula based on the displayed value, then fills the answer and submits the form with robot verification checkboxes

Starting URL: http://suninjuly.github.io/math.html

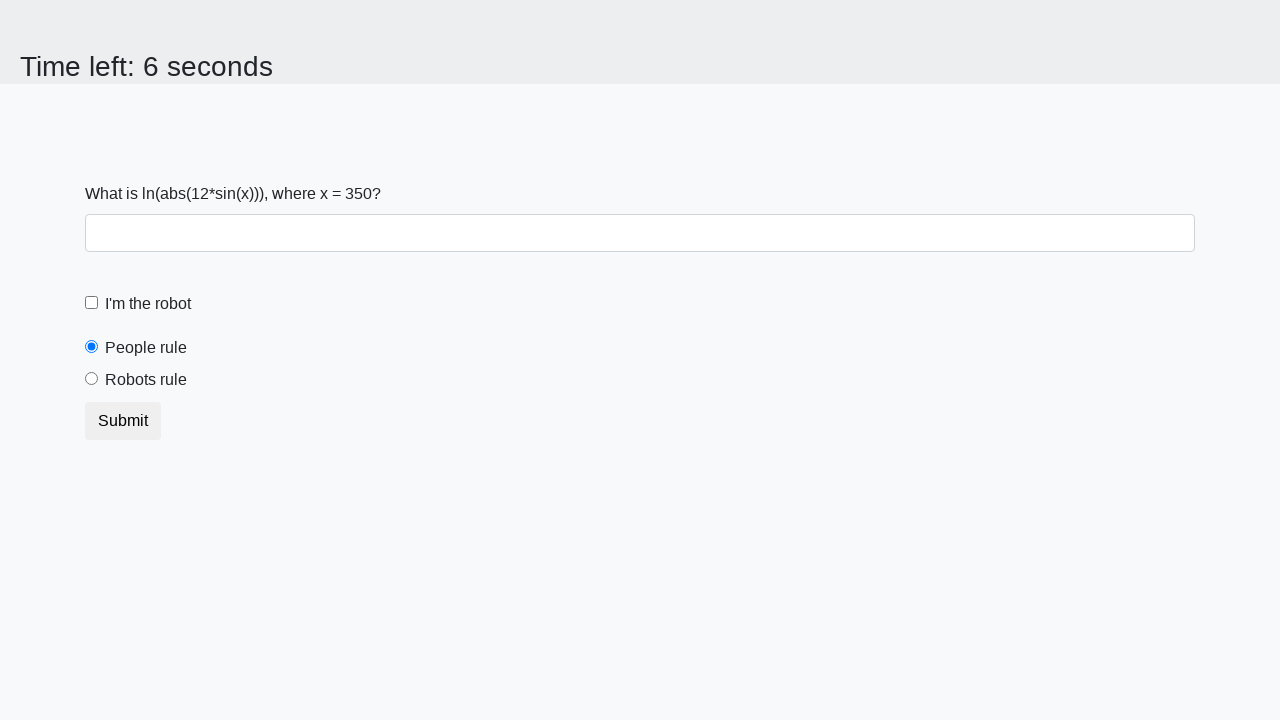

Located the input value element
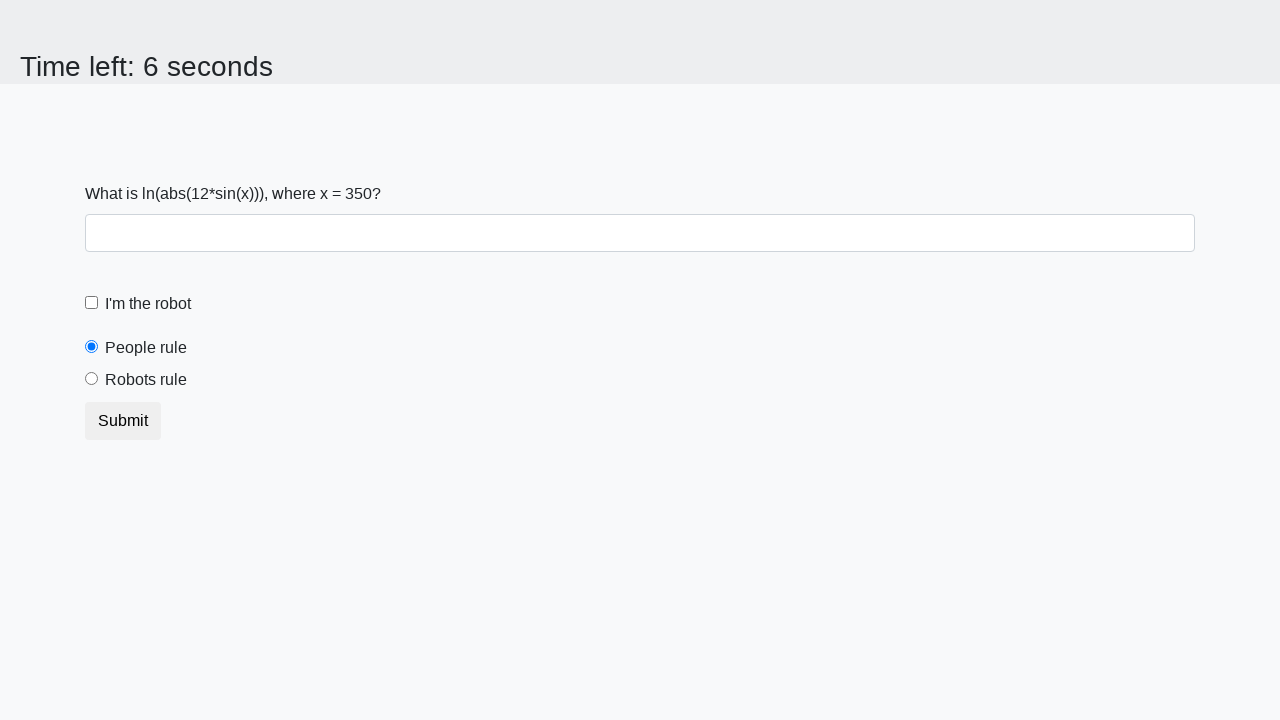

Retrieved input value from page: 350
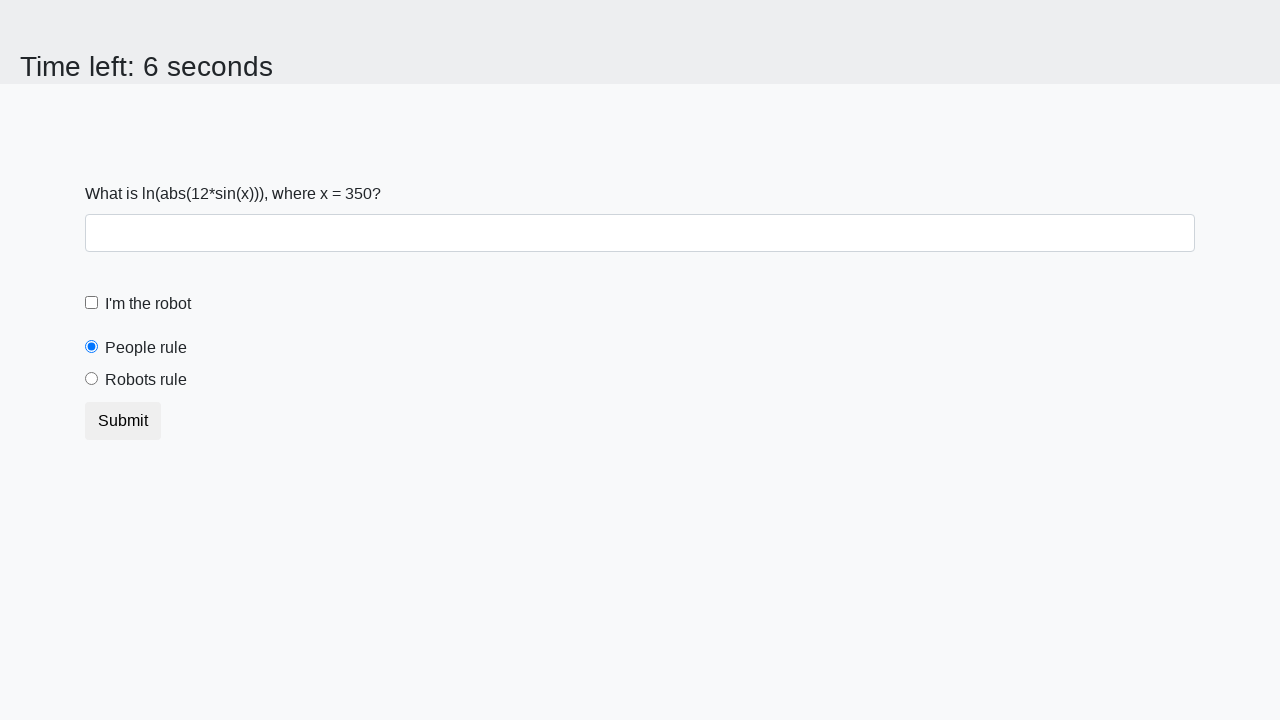

Calculated formula result: log(abs(12*sin(350))) = 2.442972396354375
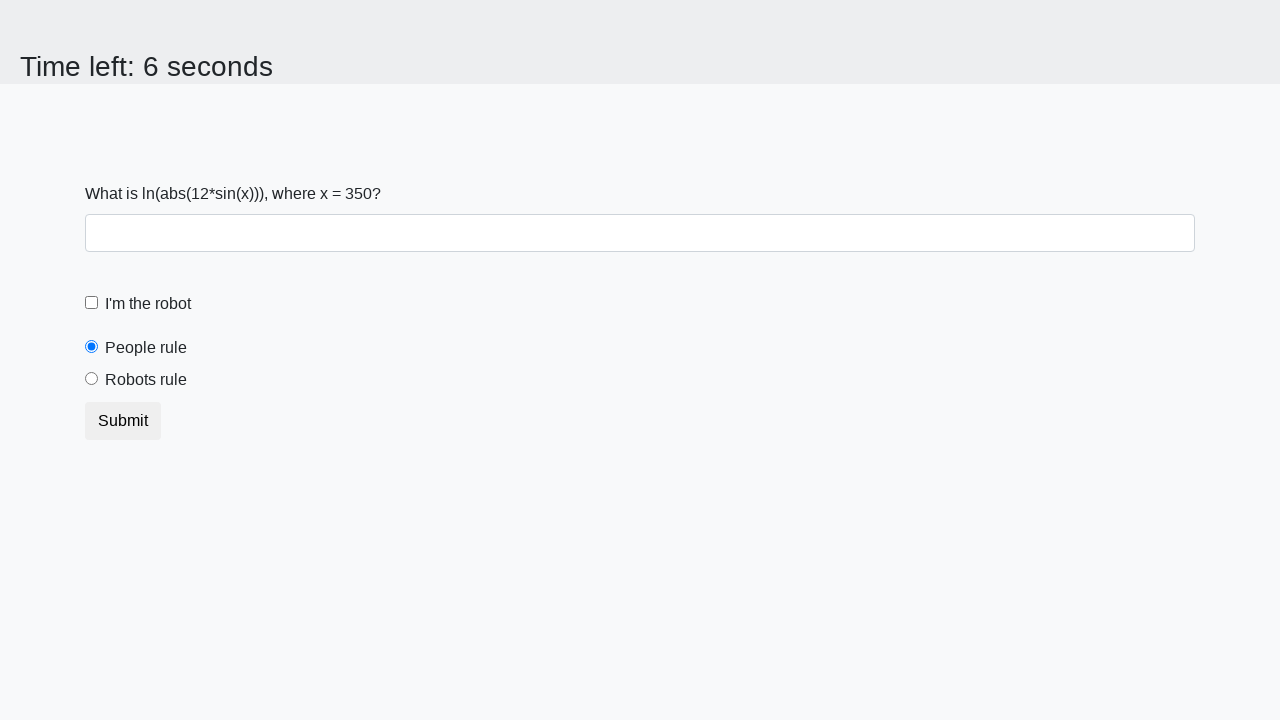

Filled answer field with calculated value: 2.442972396354375 on #answer
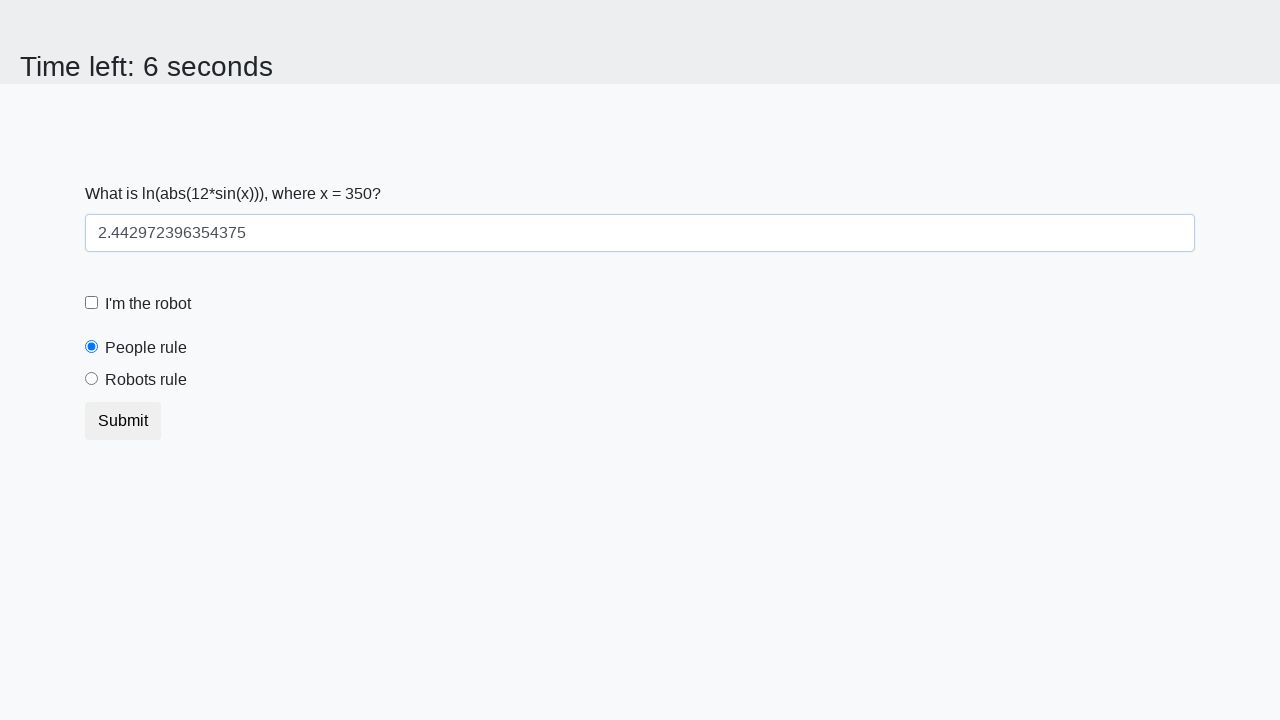

Clicked robot verification checkbox at (92, 303) on #robotCheckbox
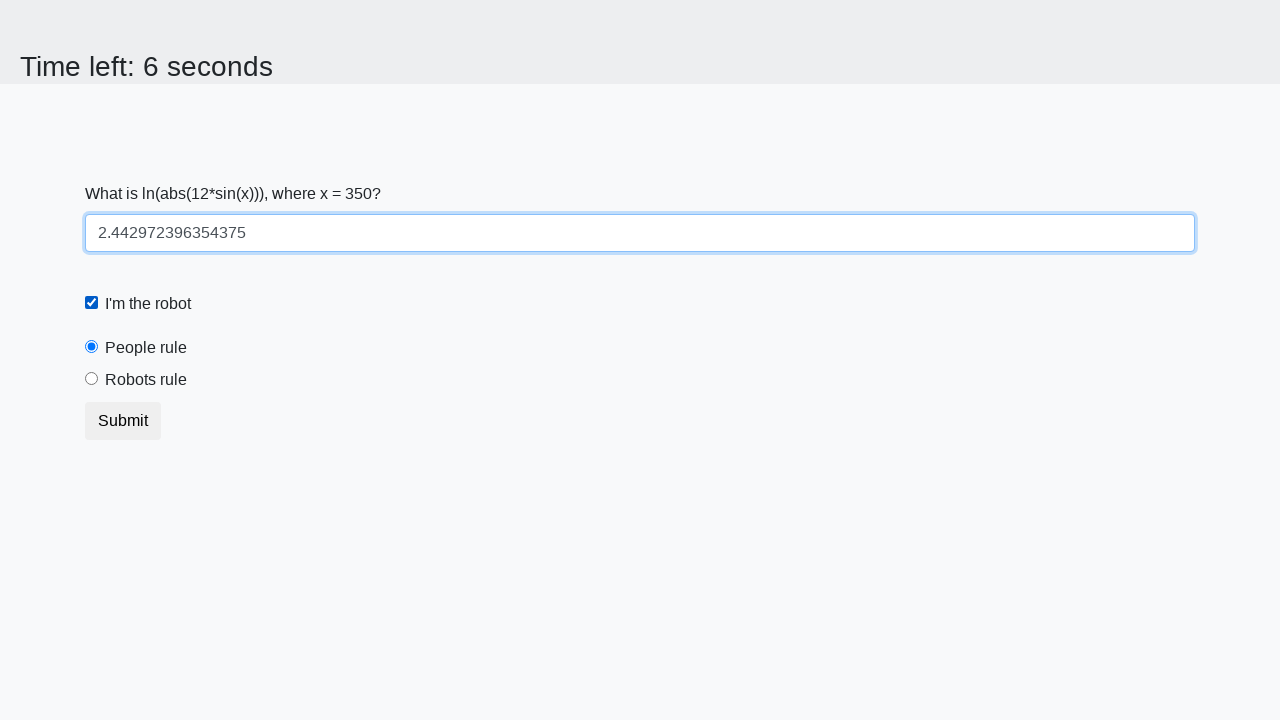

Selected 'robots' radio button option at (92, 379) on [value='robots']
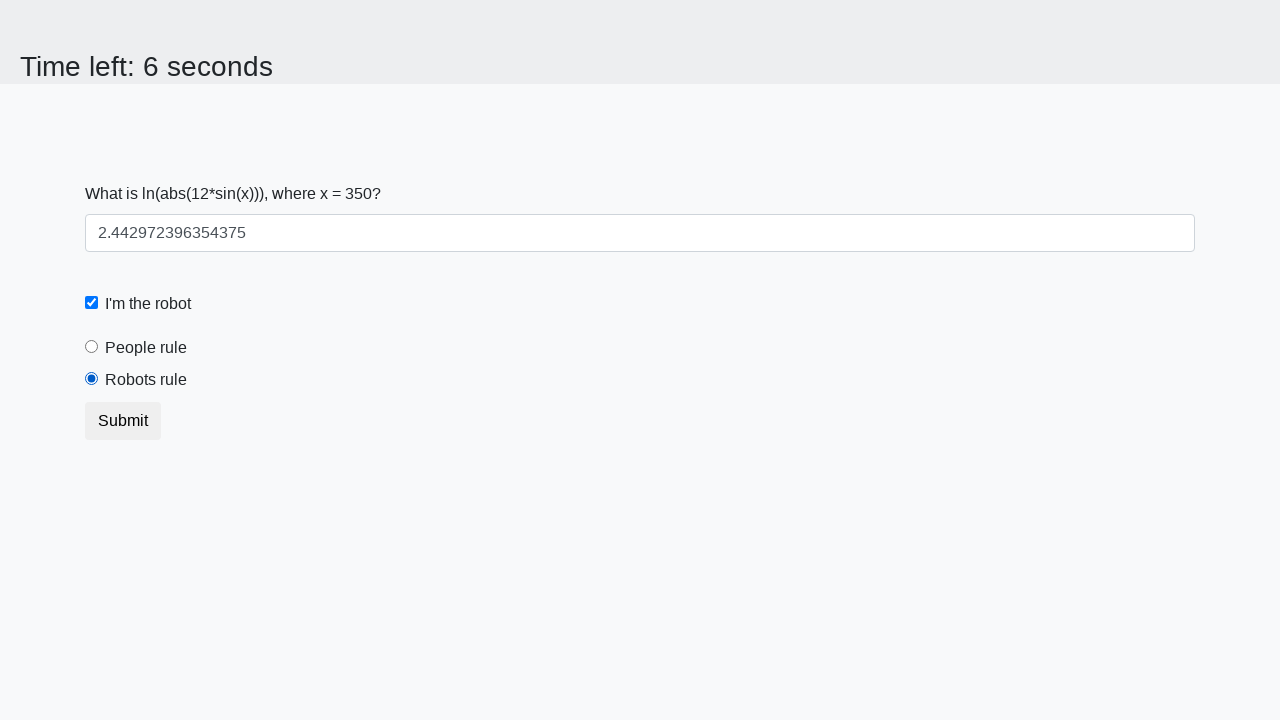

Clicked submit button to submit form at (123, 421) on button.btn
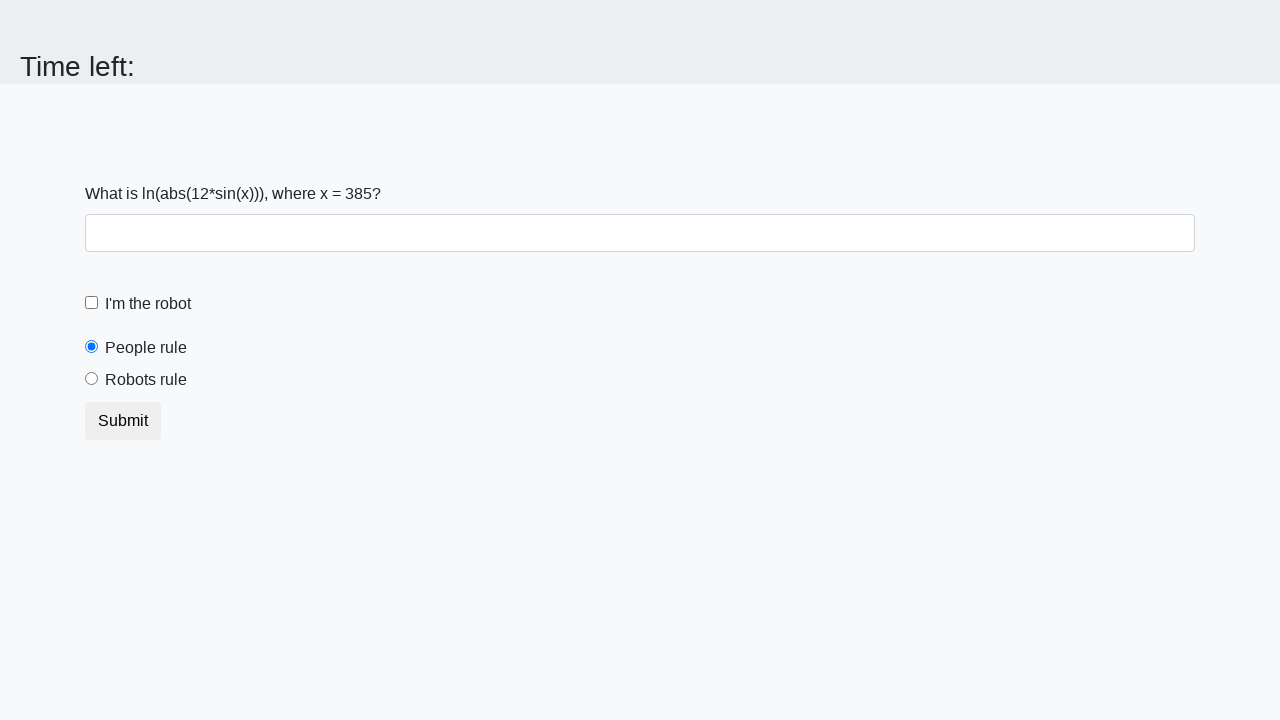

Waited 1000ms for page to process submission
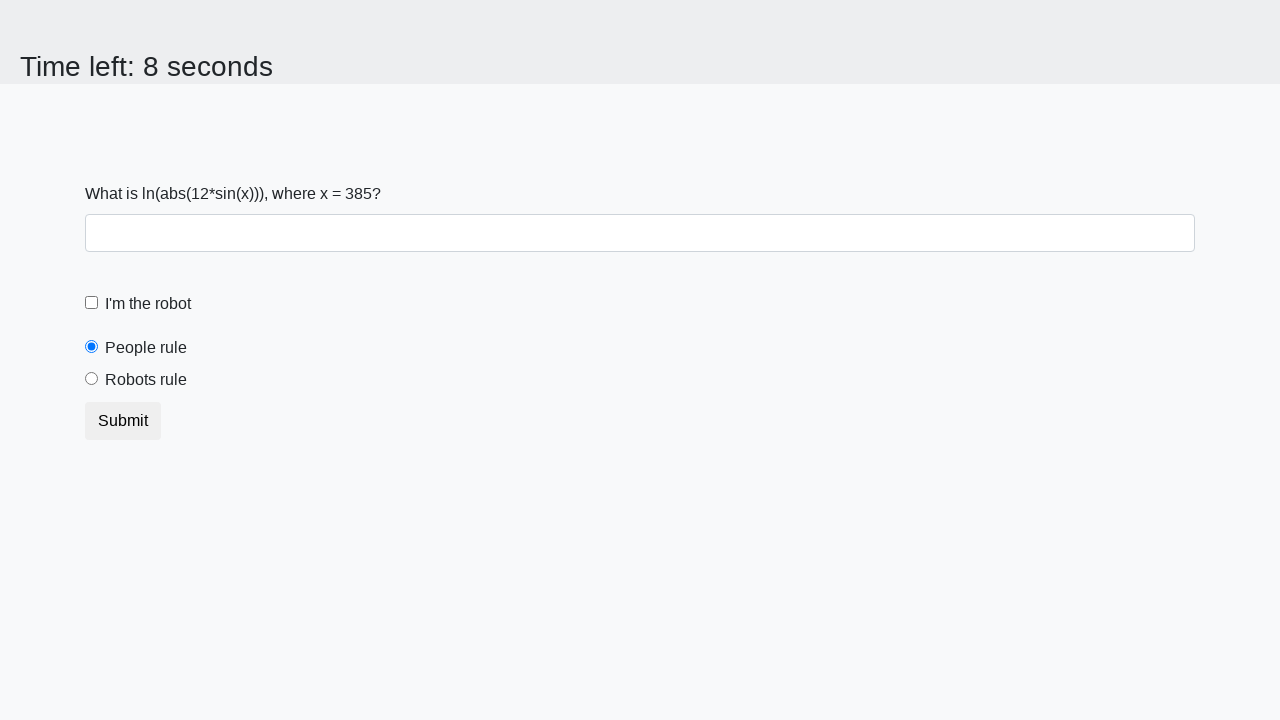

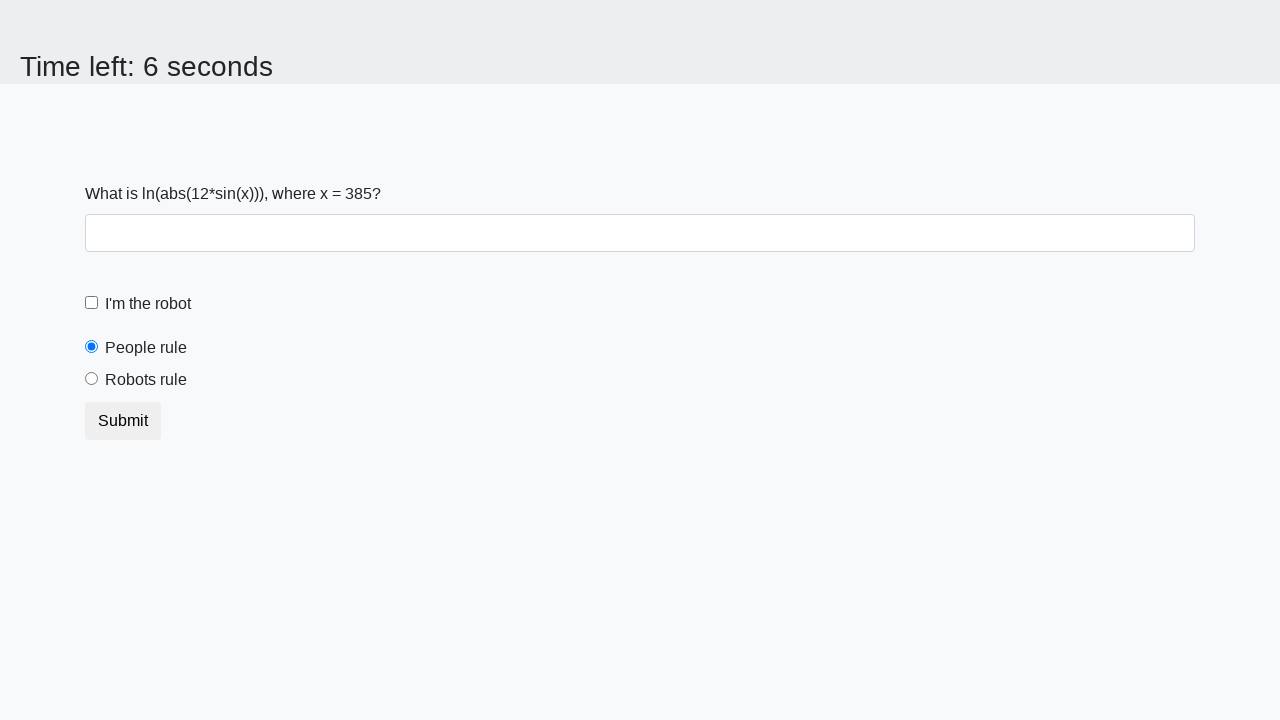